Tests dropdown interaction functionality on a practice page by selecting options from single and multi-select dropdowns using different selection methods (by index, by value, by visible text), and verifying selections.

Starting URL: https://www.hyrtutorials.com/p/html-dropdown-elements-practice.html

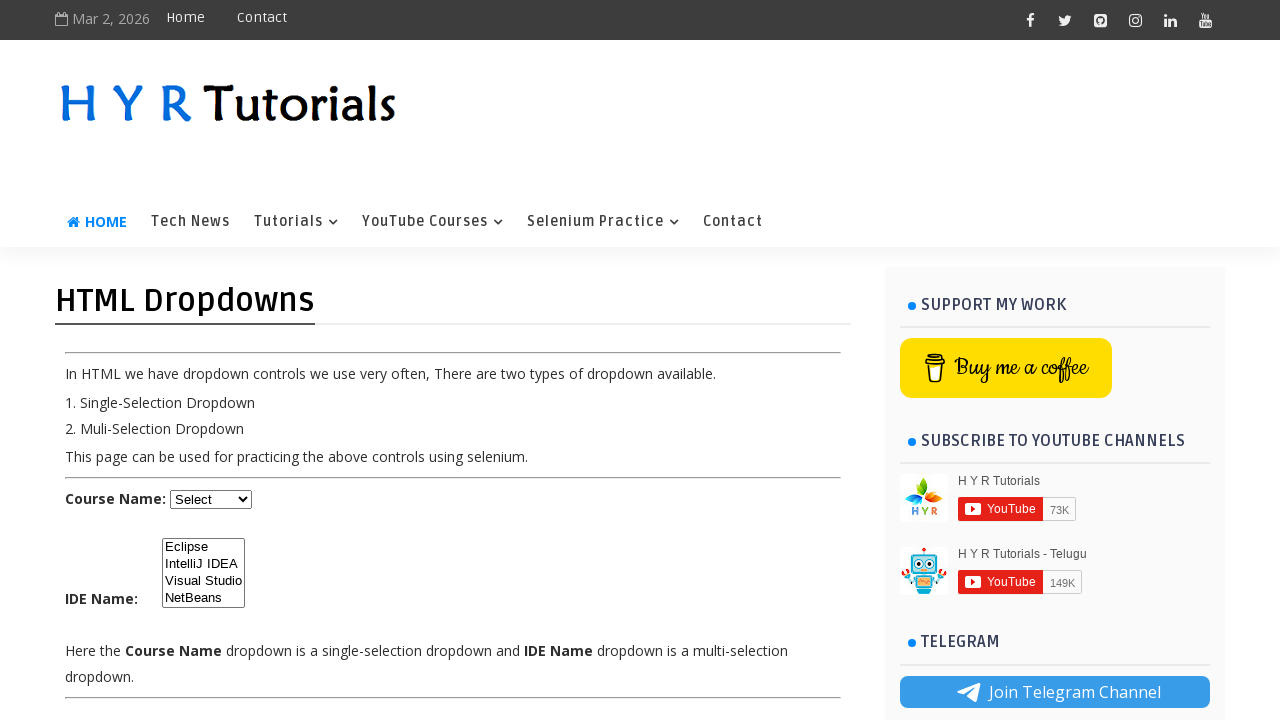

Waited for course dropdown to load
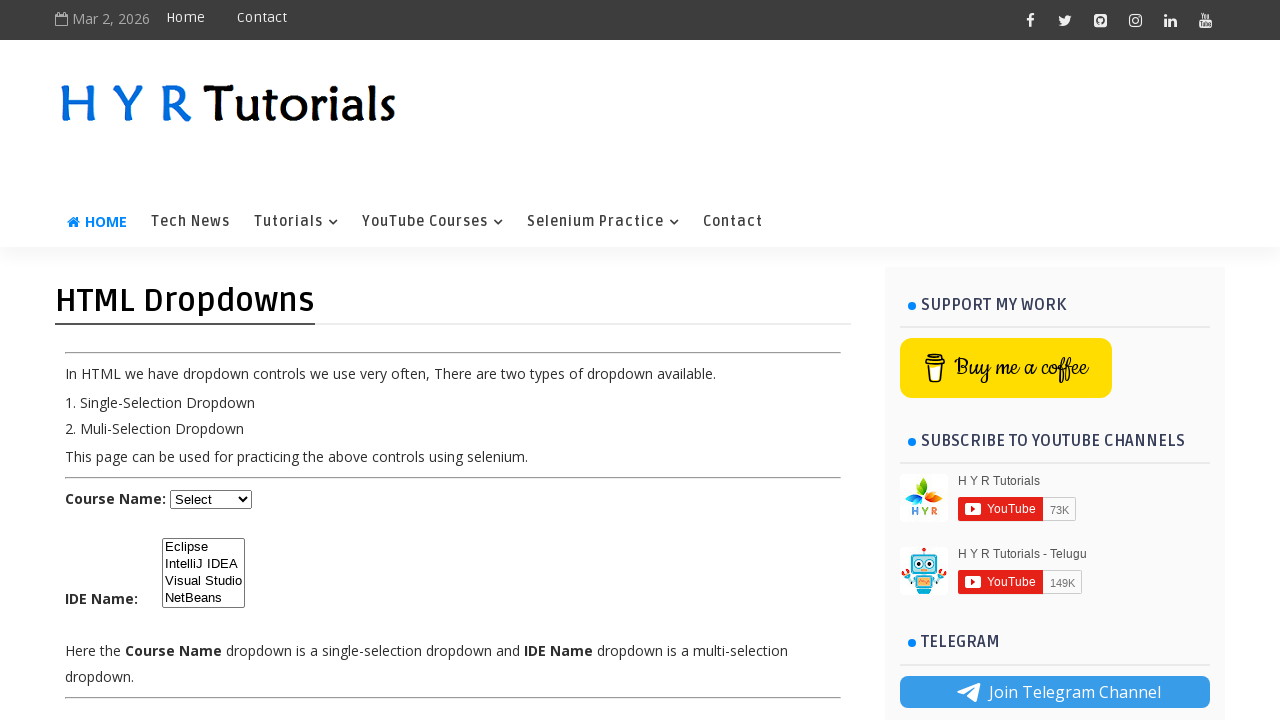

Selected Java from course dropdown by index on #course
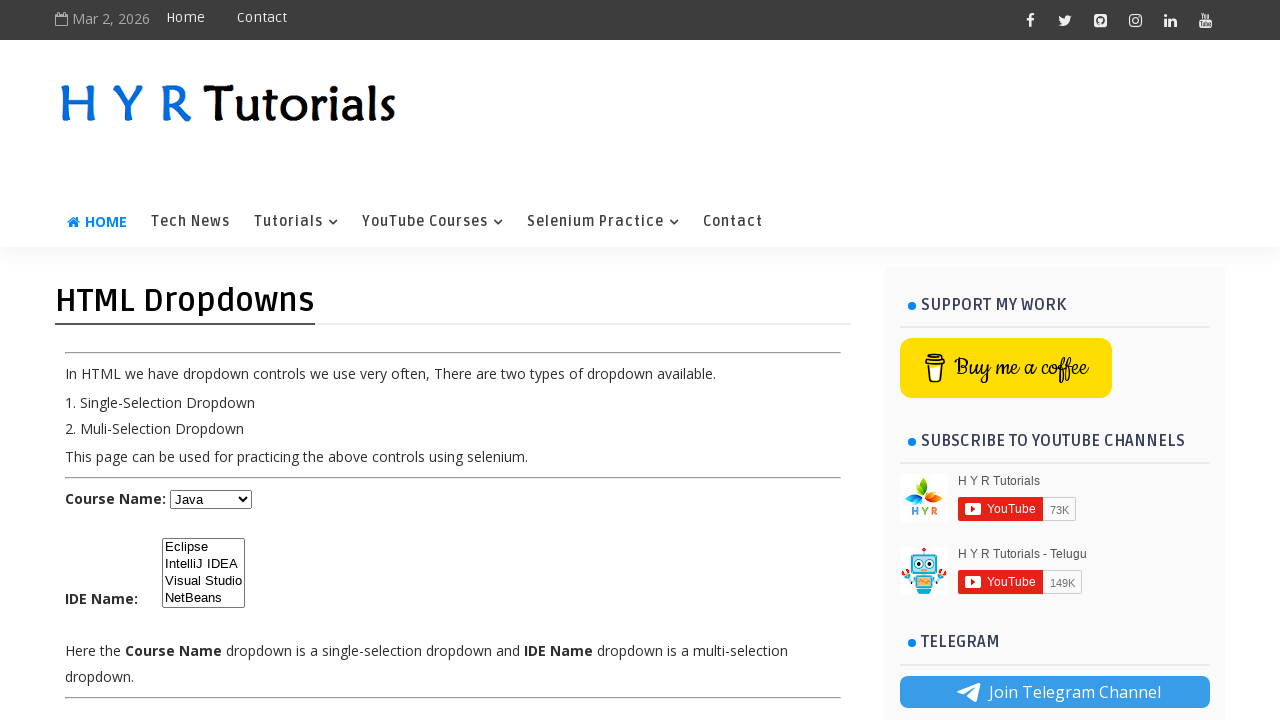

Waited 1000ms
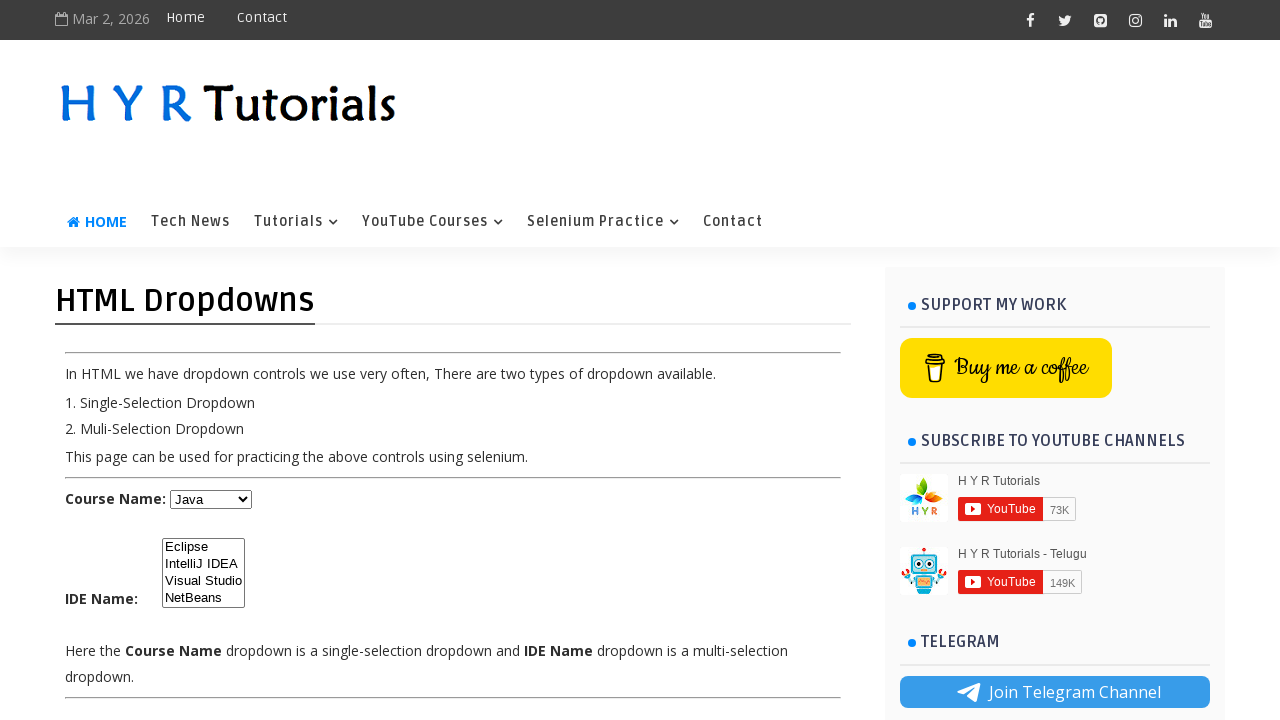

Selected Dot Net from course dropdown by value on #course
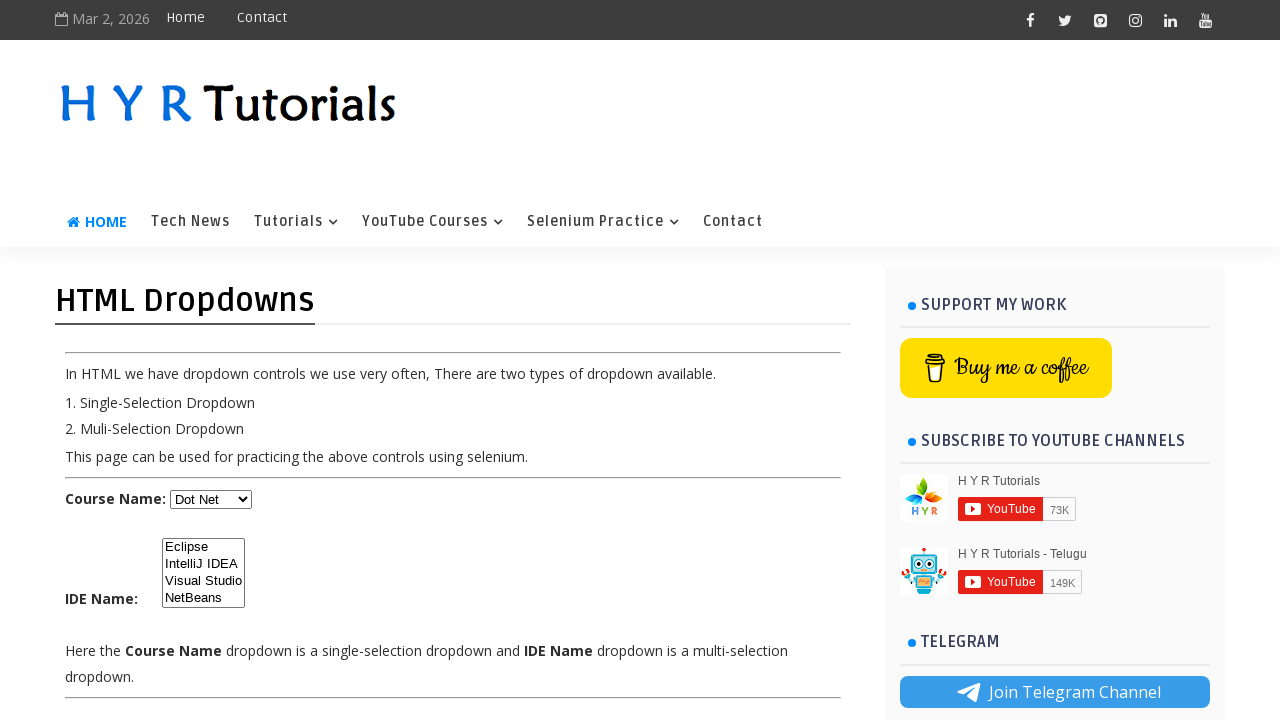

Waited 1000ms
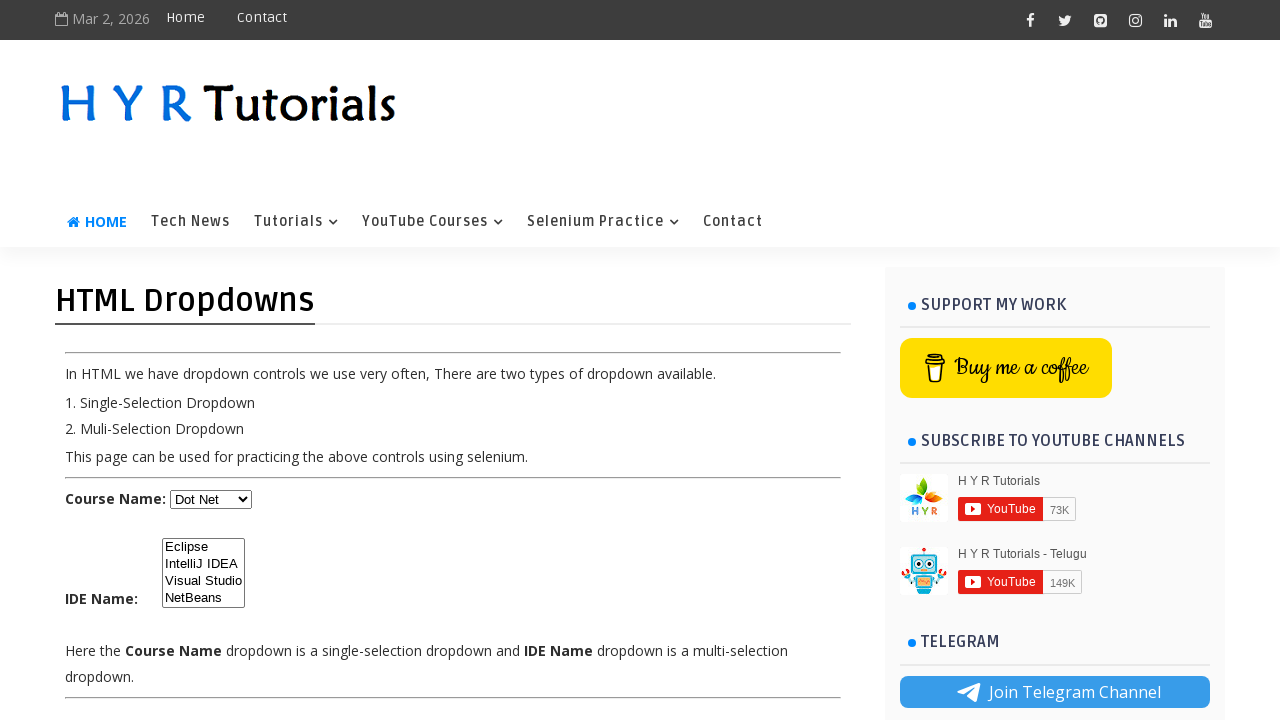

Selected Javascript from course dropdown by label on #course
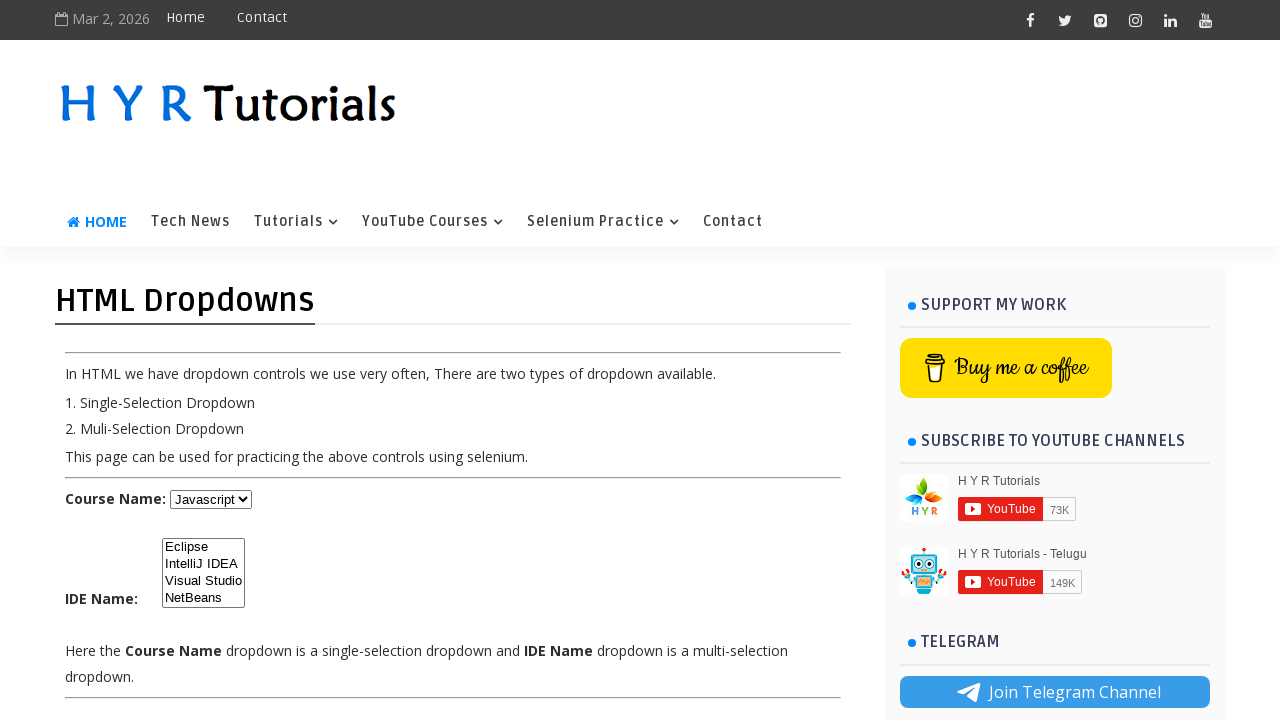

Waited 1000ms
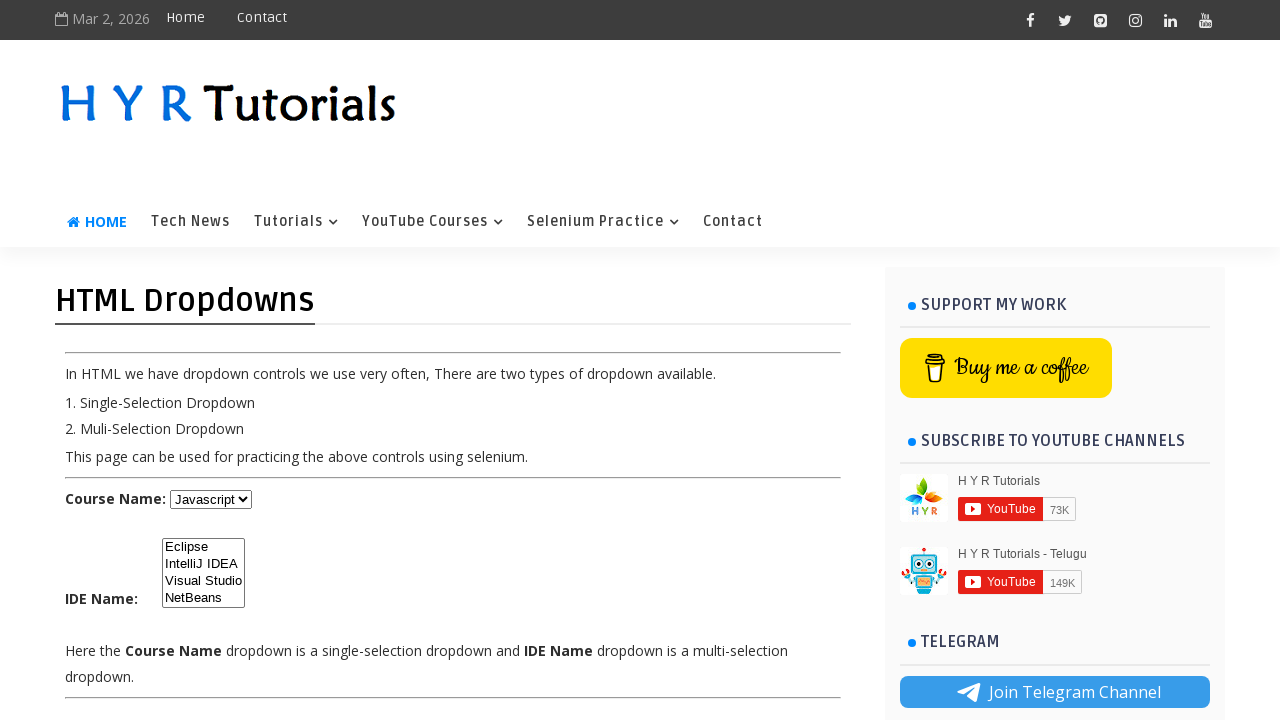

Scrolled down 500px to reveal IDE dropdown
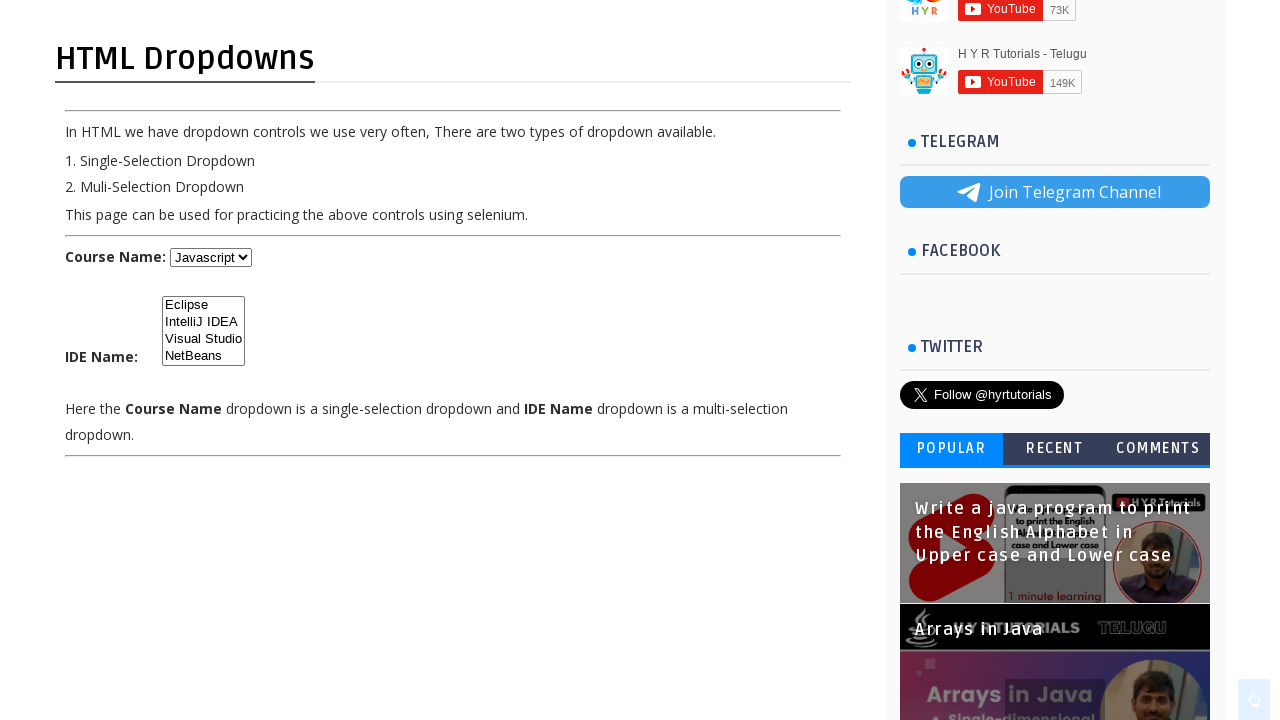

Waited for IDE multi-select dropdown to load
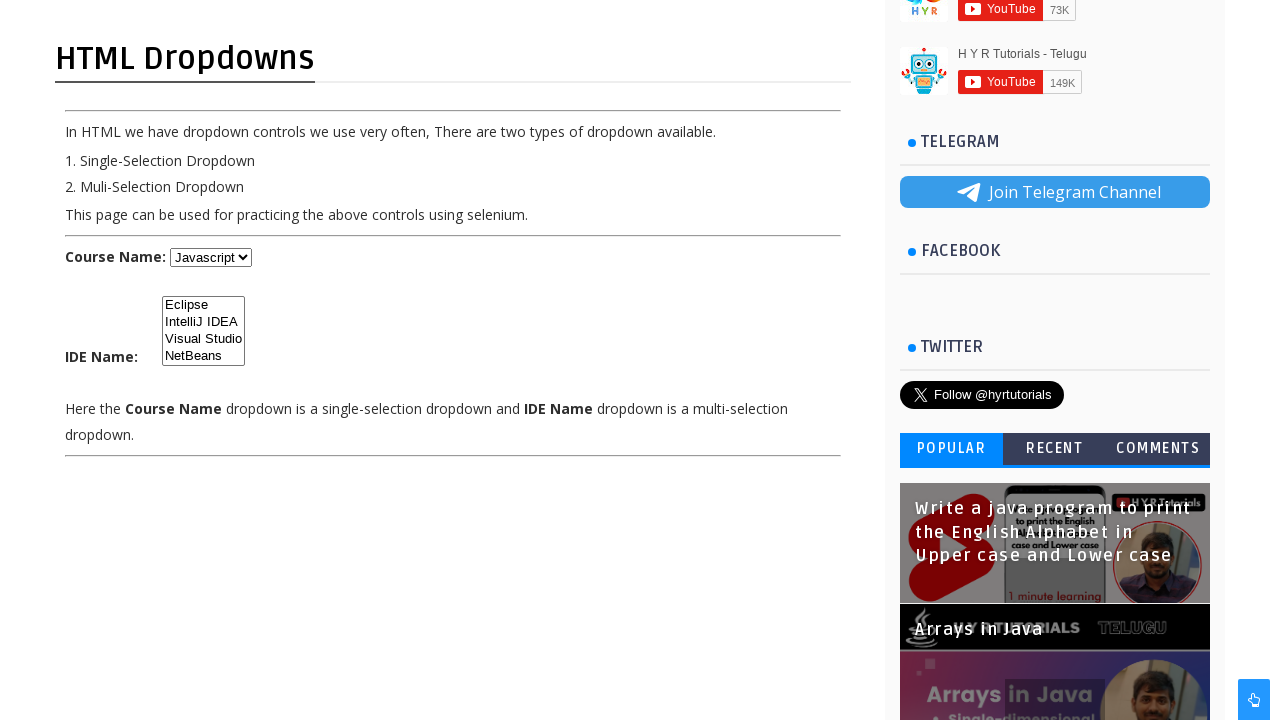

Selected Eclipse from IDE dropdown by index on #ide
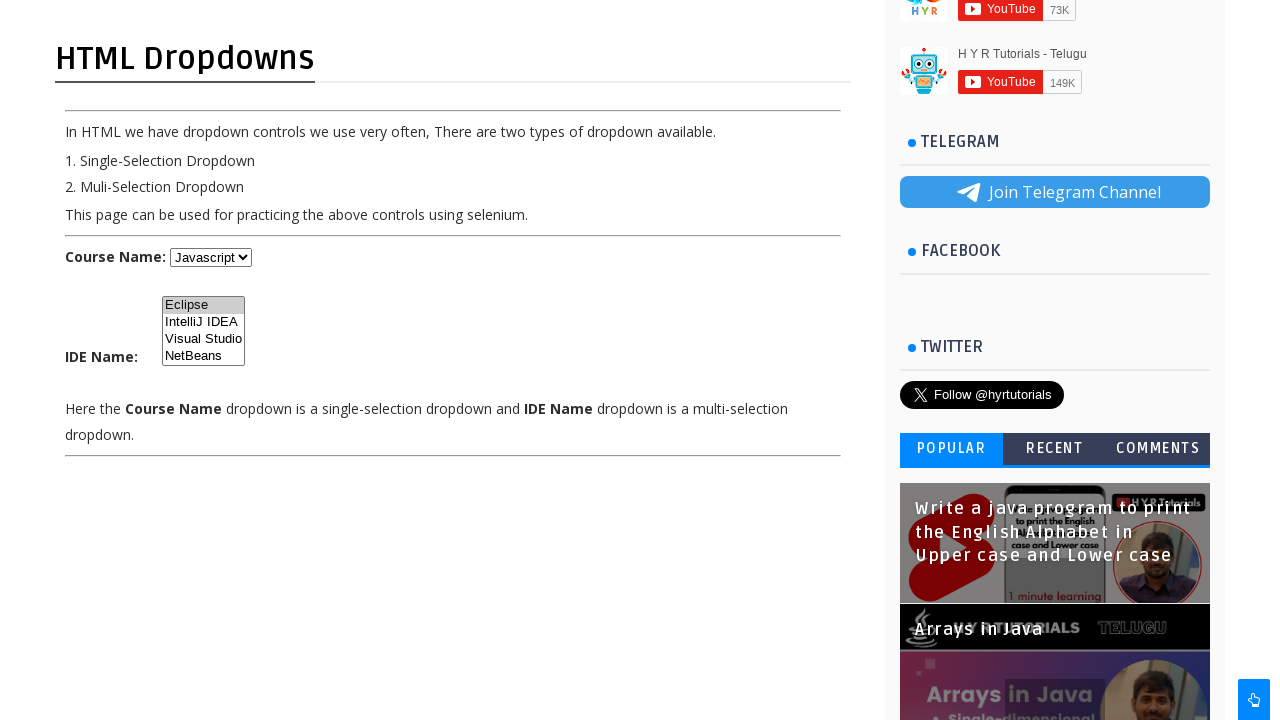

Waited 1000ms
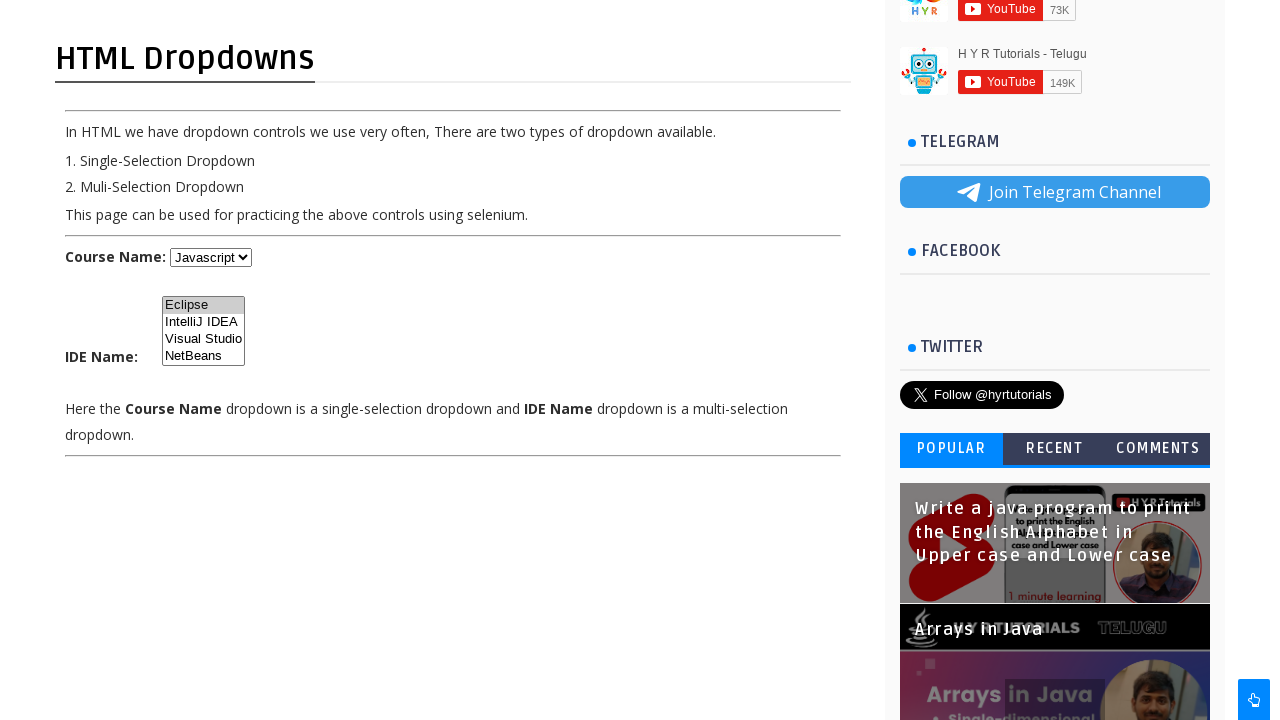

Selected IntelliJ IDEA from IDE dropdown by value on #ide
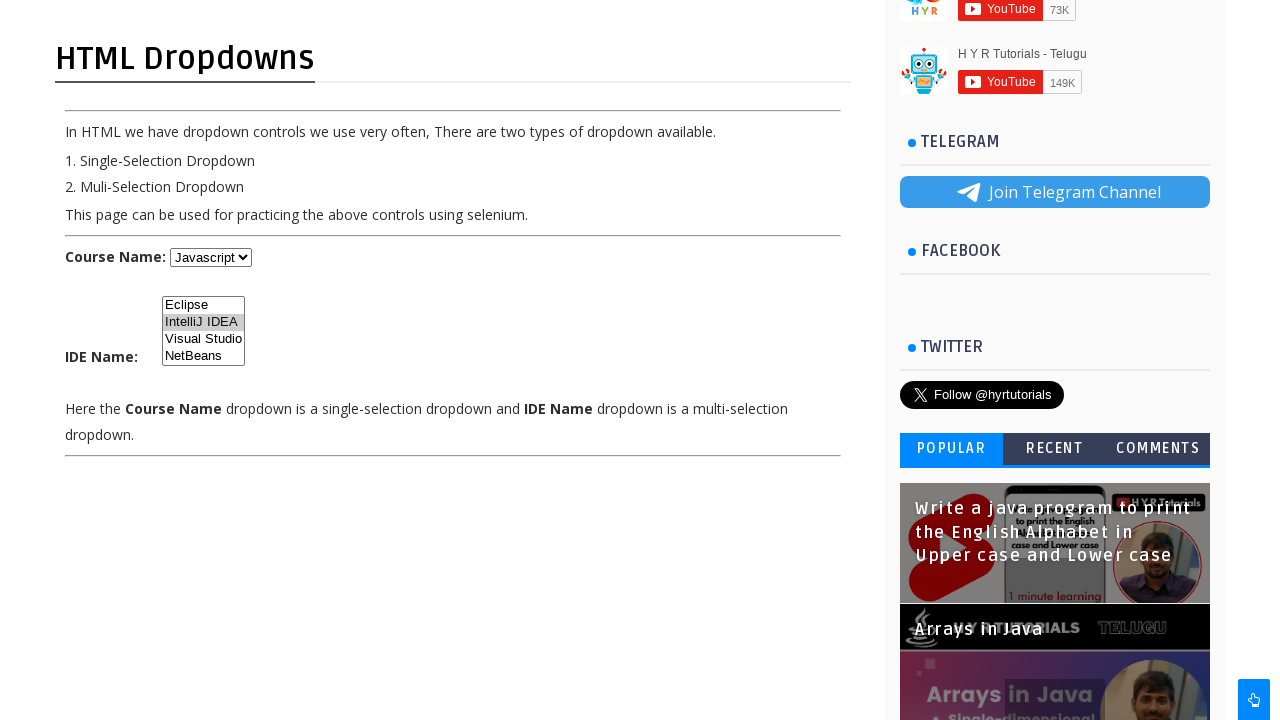

Waited 1000ms
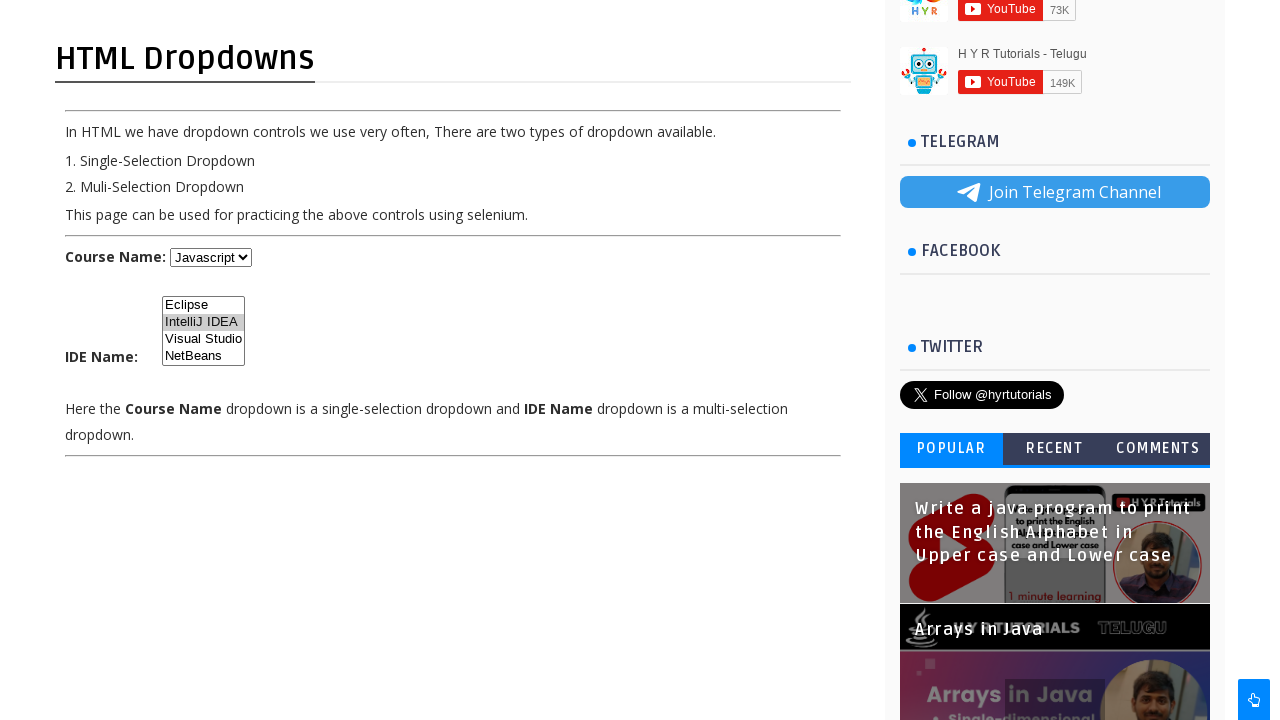

Selected NetBeans from IDE dropdown by label on #ide
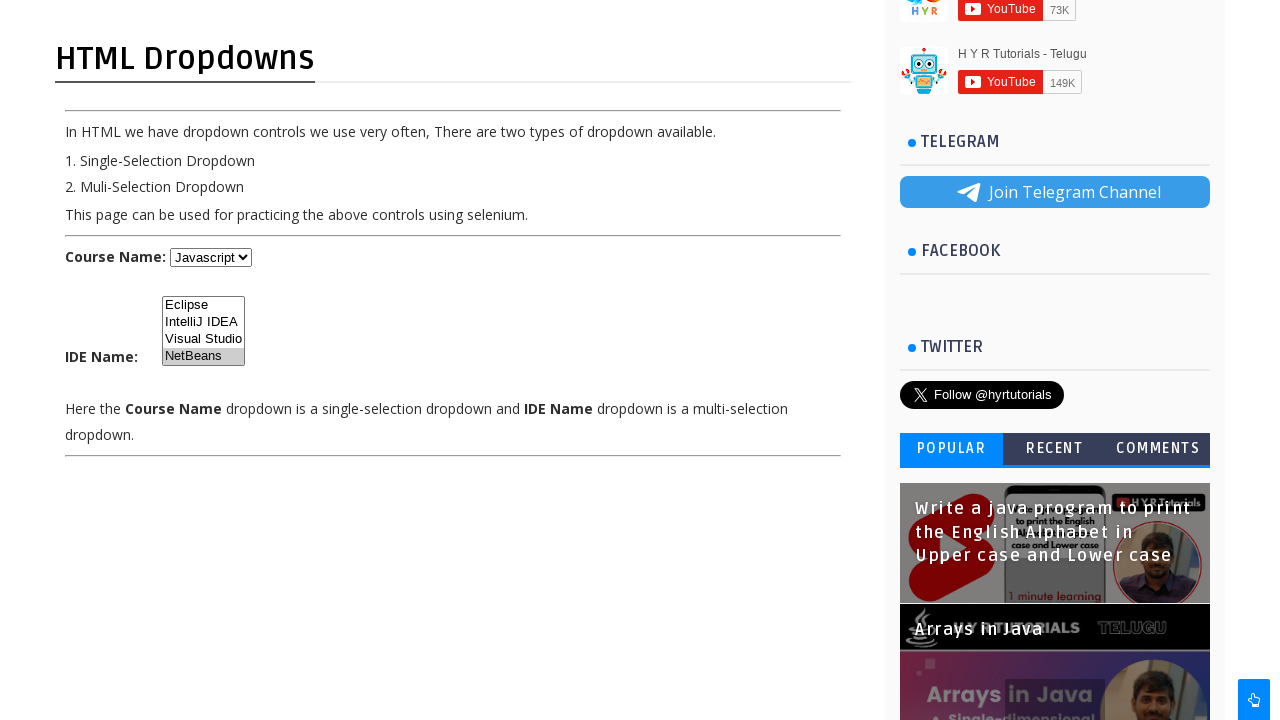

Waited 1000ms
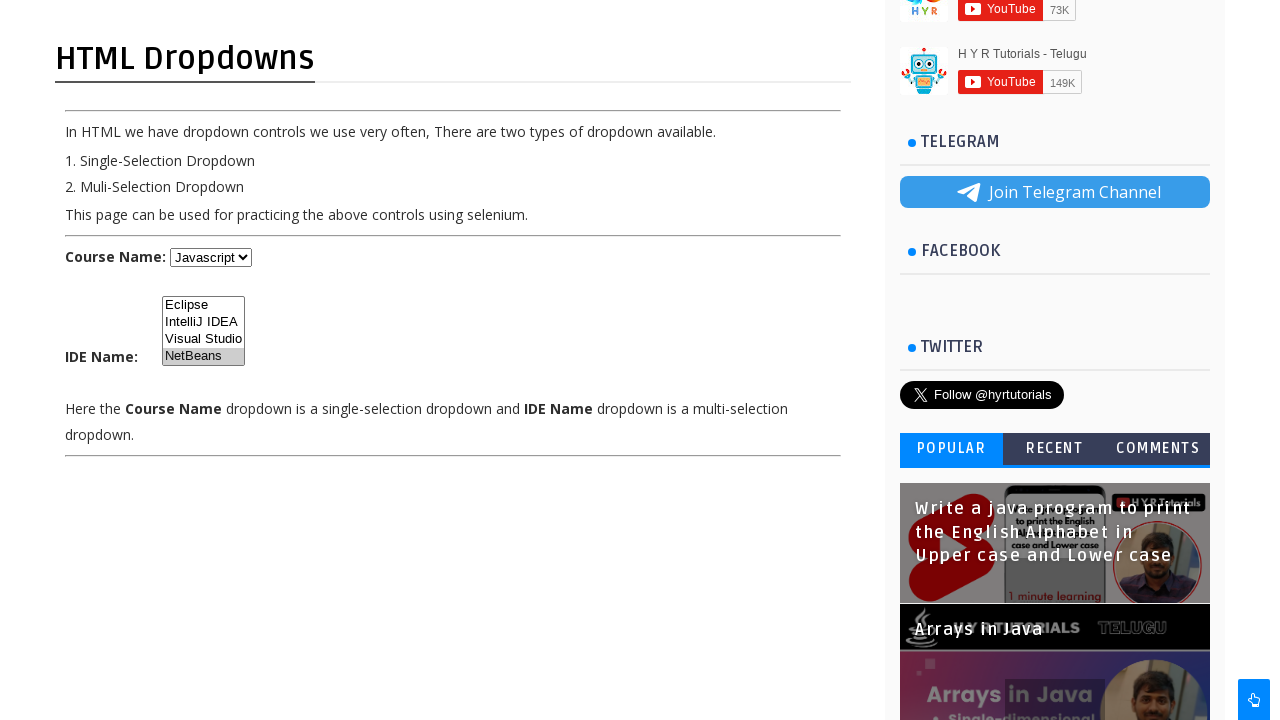

Deselected IntelliJ IDEA, keeping Eclipse and NetBeans selected in IDE multi-select dropdown on #ide
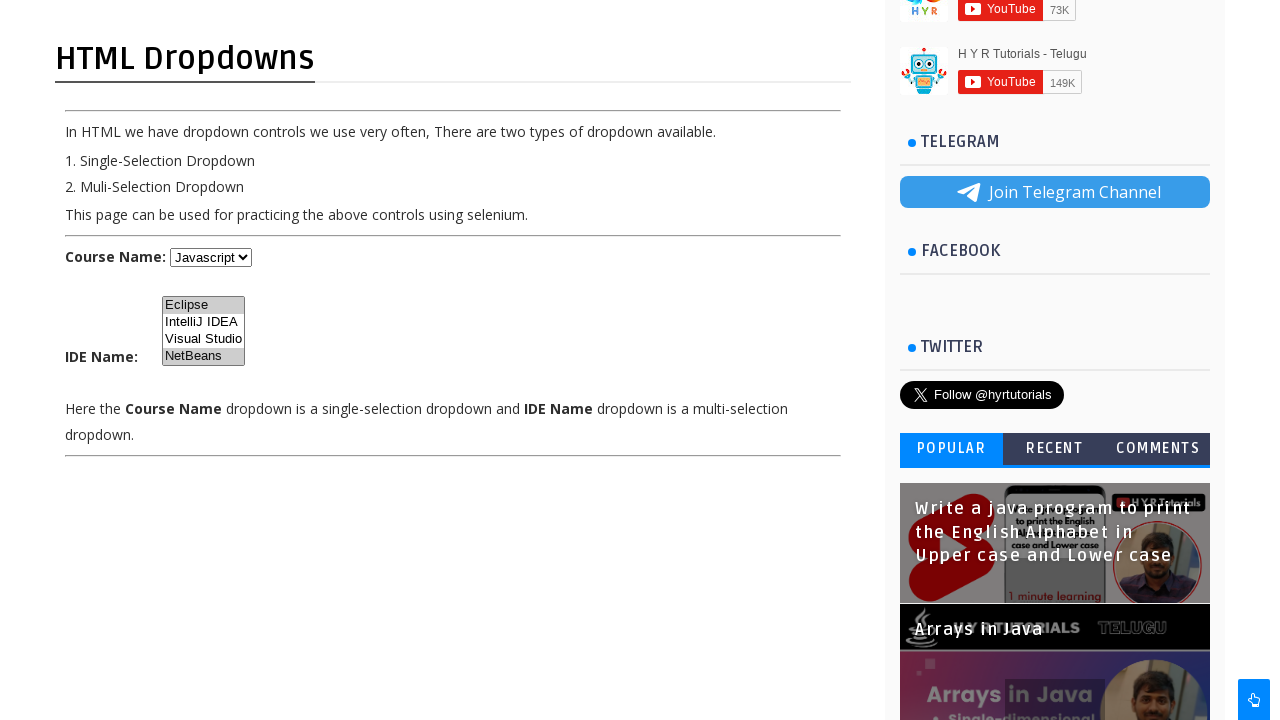

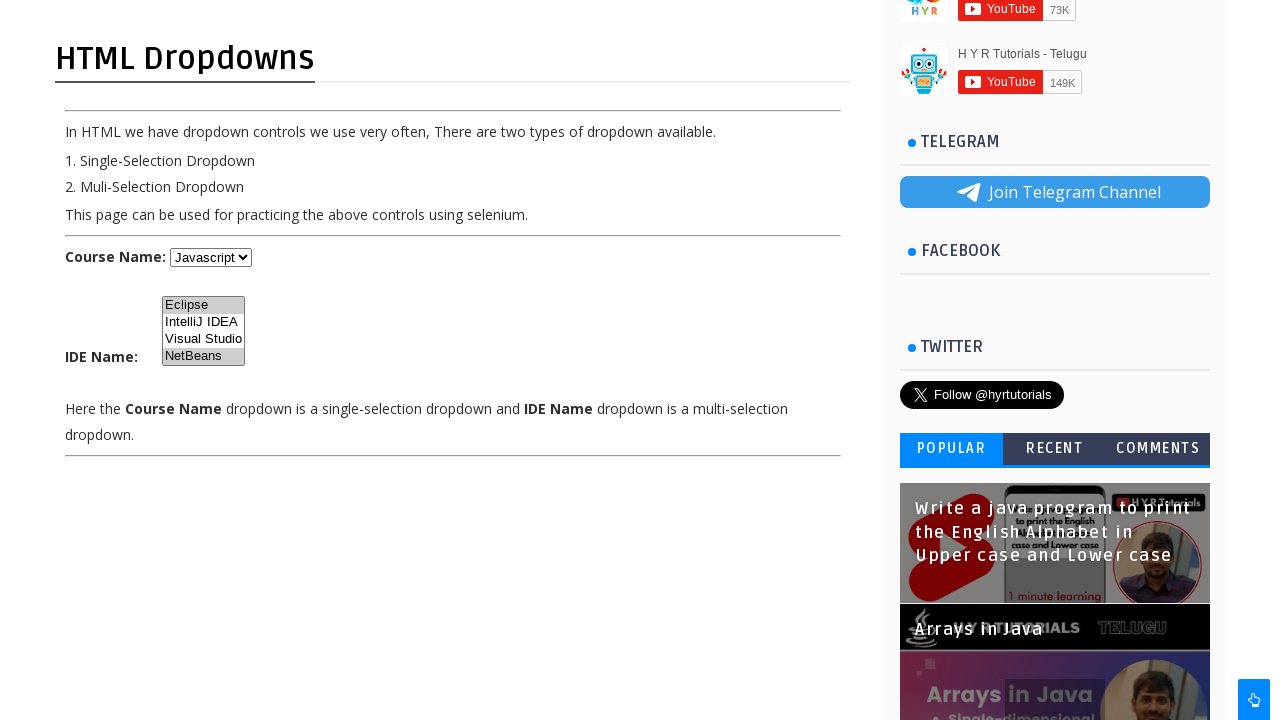